Tests filtering posts by "ask" and verifies the page displays Ask HN posts

Starting URL: https://news.ycombinator.com

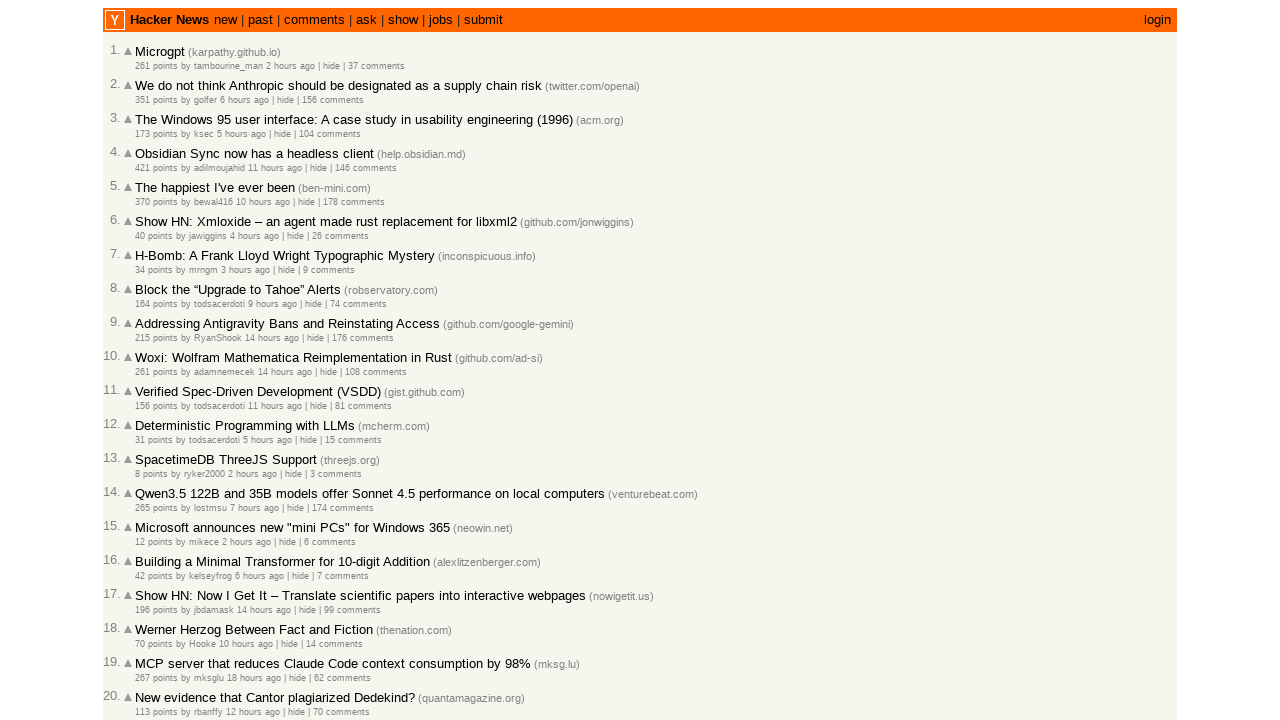

Clicked on 'ask' filter link at (366, 20) on a:text('ask')
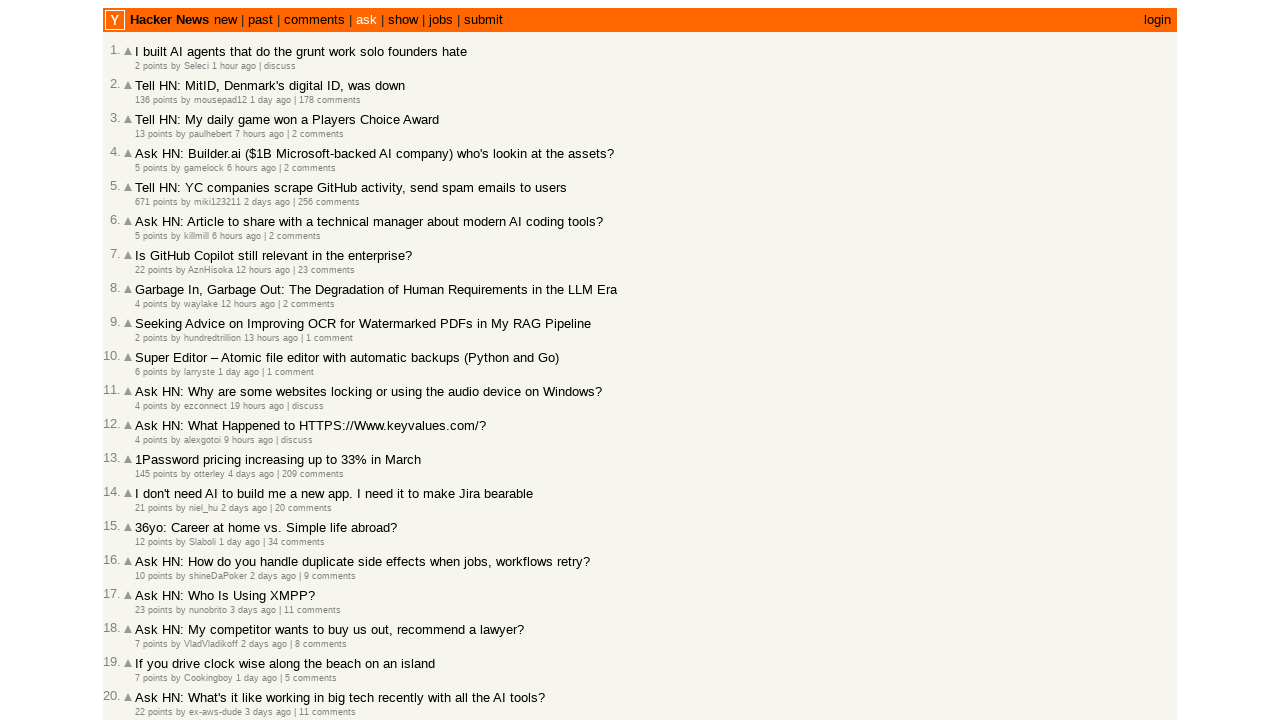

Asked HN posts loaded (rank selector found)
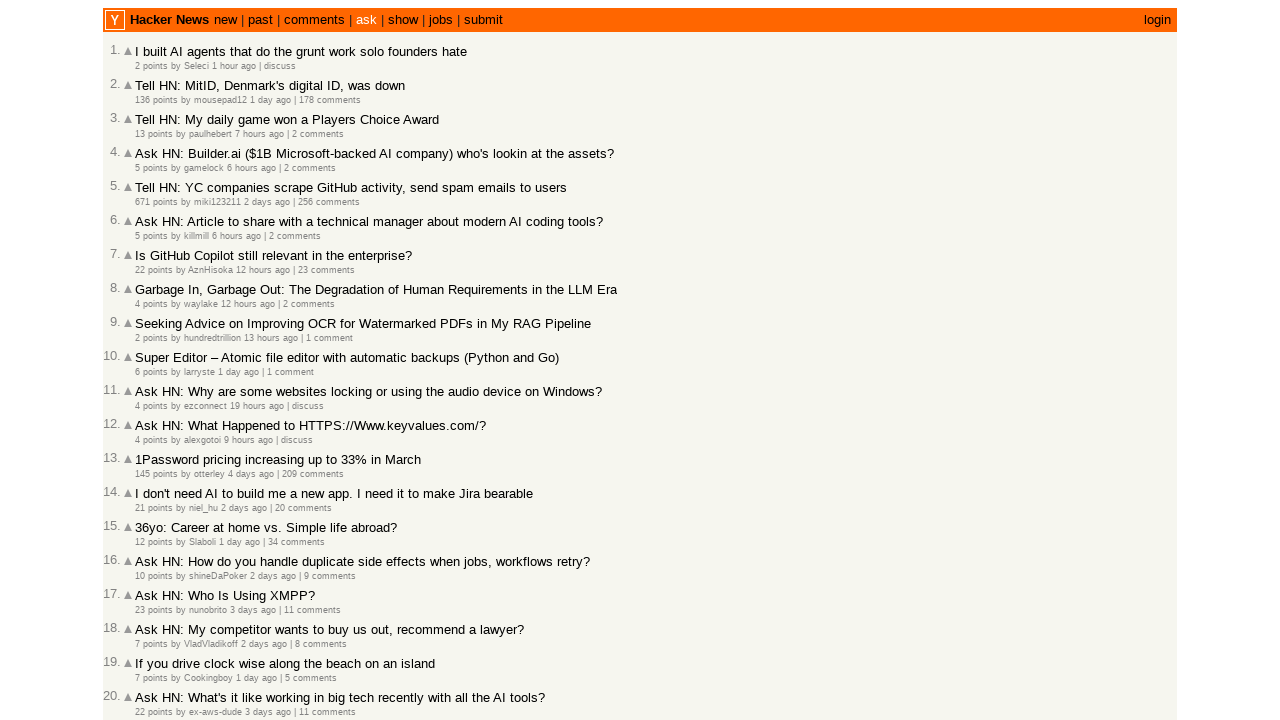

Retrieved page title: 'Ask | Hacker News'
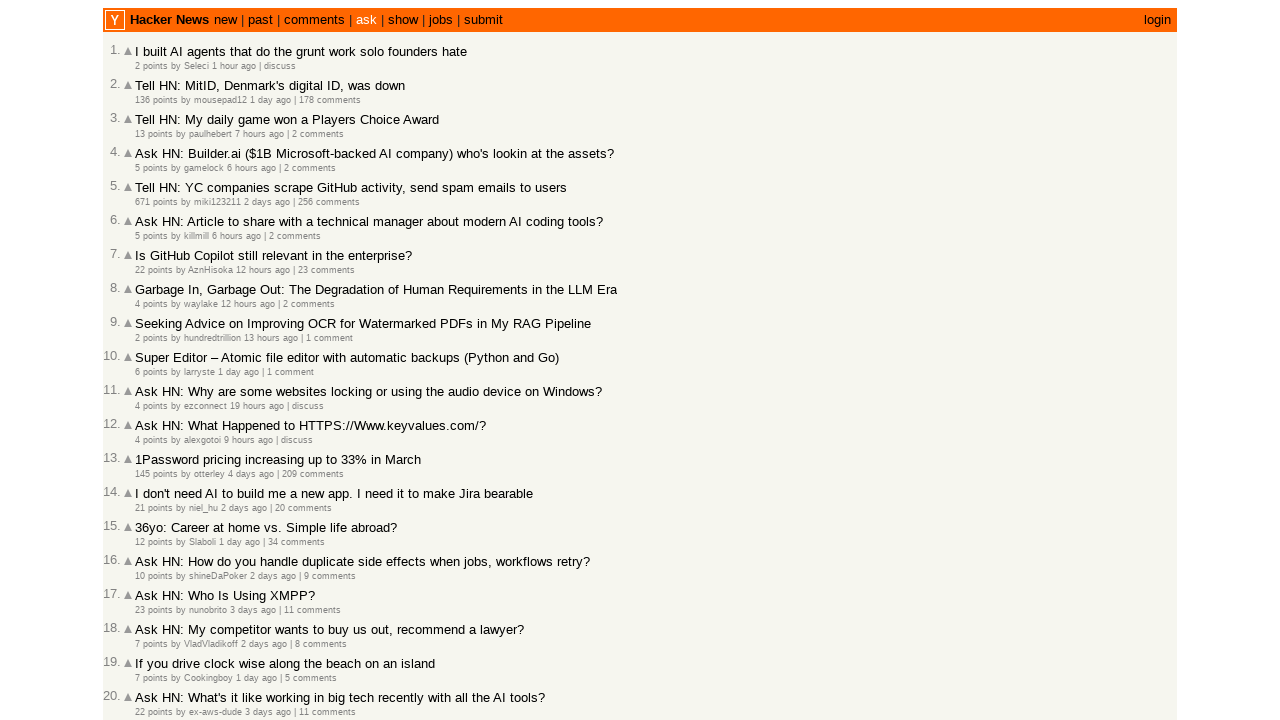

Verified page title contains 'Ask'
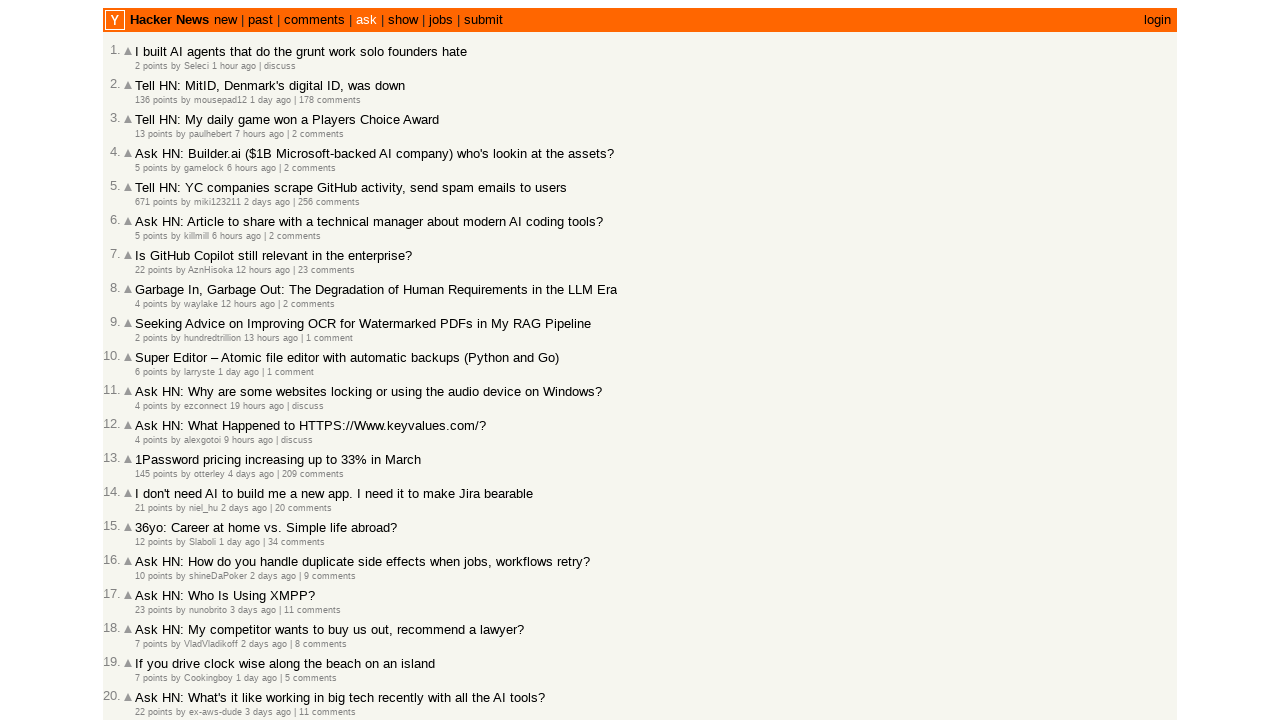

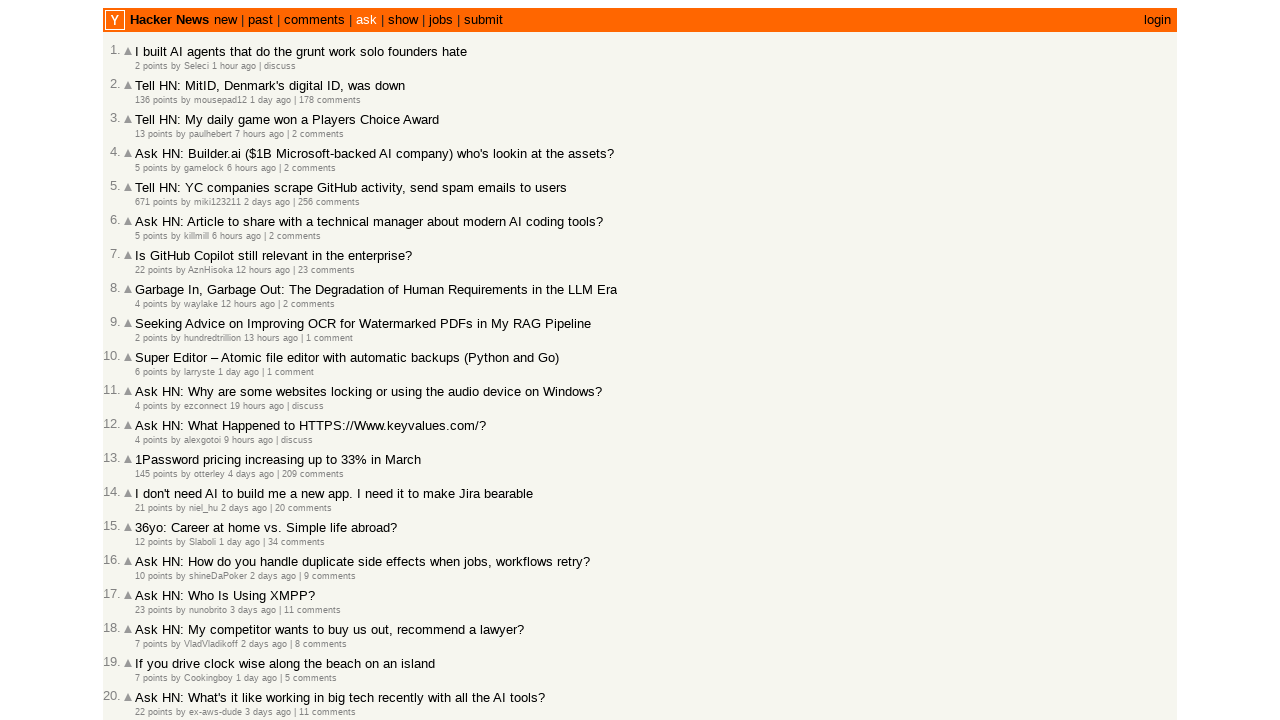